Tests dynamic content loading by clicking a "Start" button and waiting for AJAX content to load, then retrieving the loaded text

Starting URL: https://the-internet.herokuapp.com/dynamic_loading/1

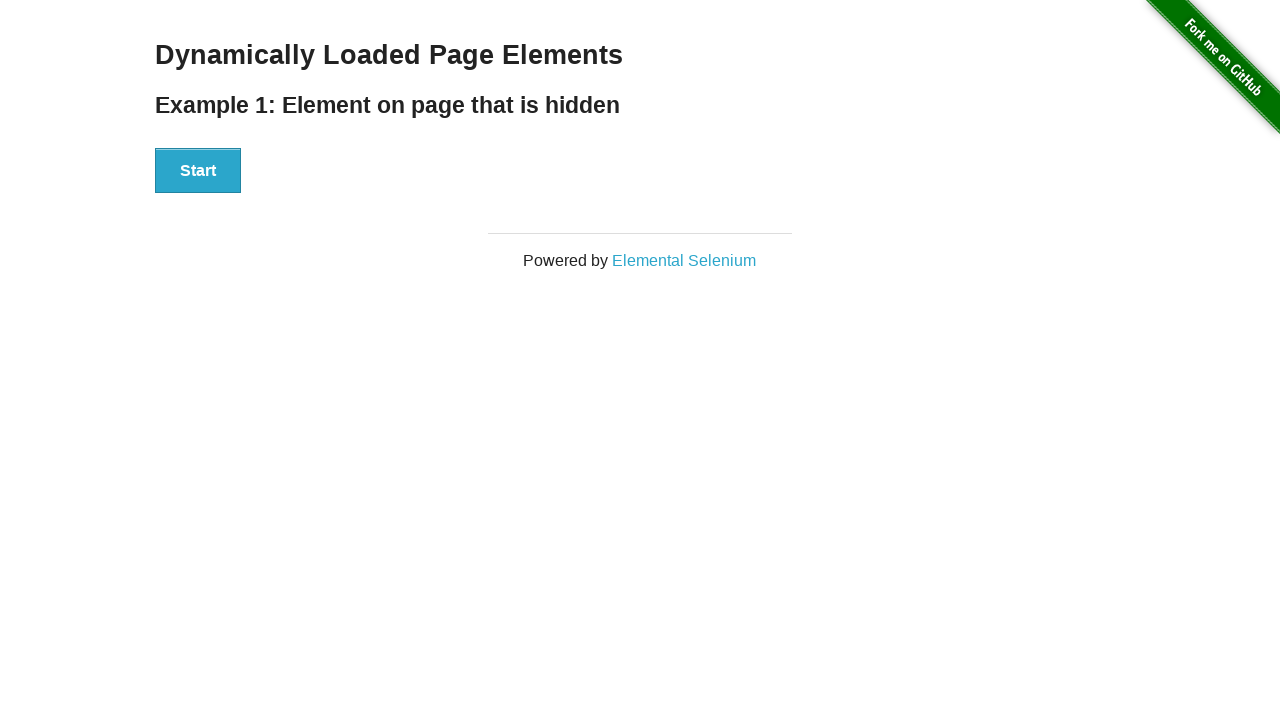

Clicked the Start button to trigger AJAX loading at (198, 171) on #start button
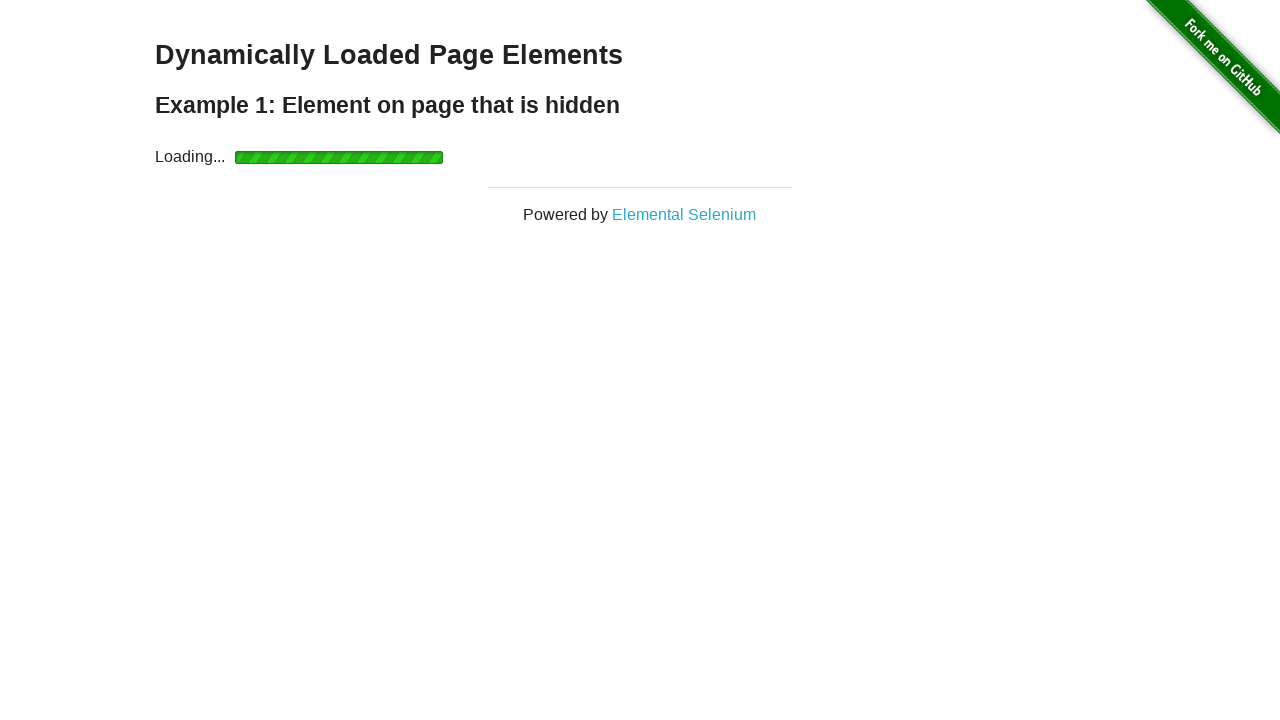

Waited for finish element to become visible
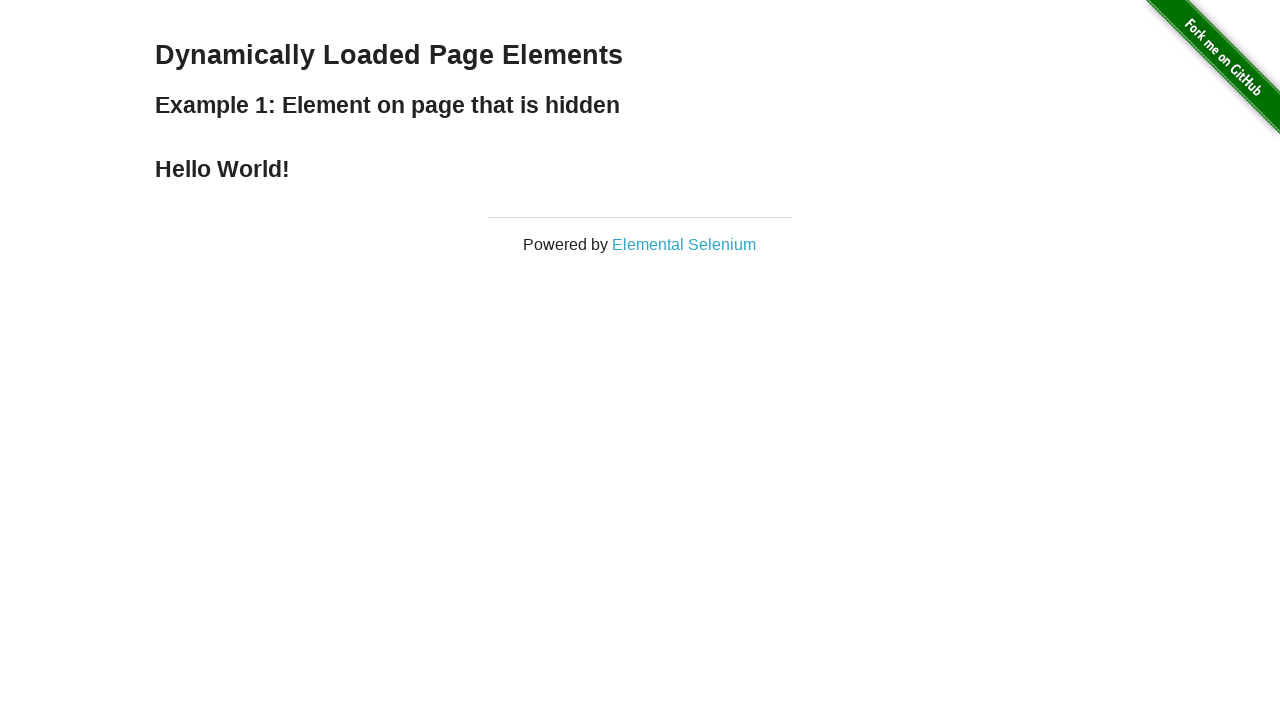

Retrieved loaded text: Hello World!
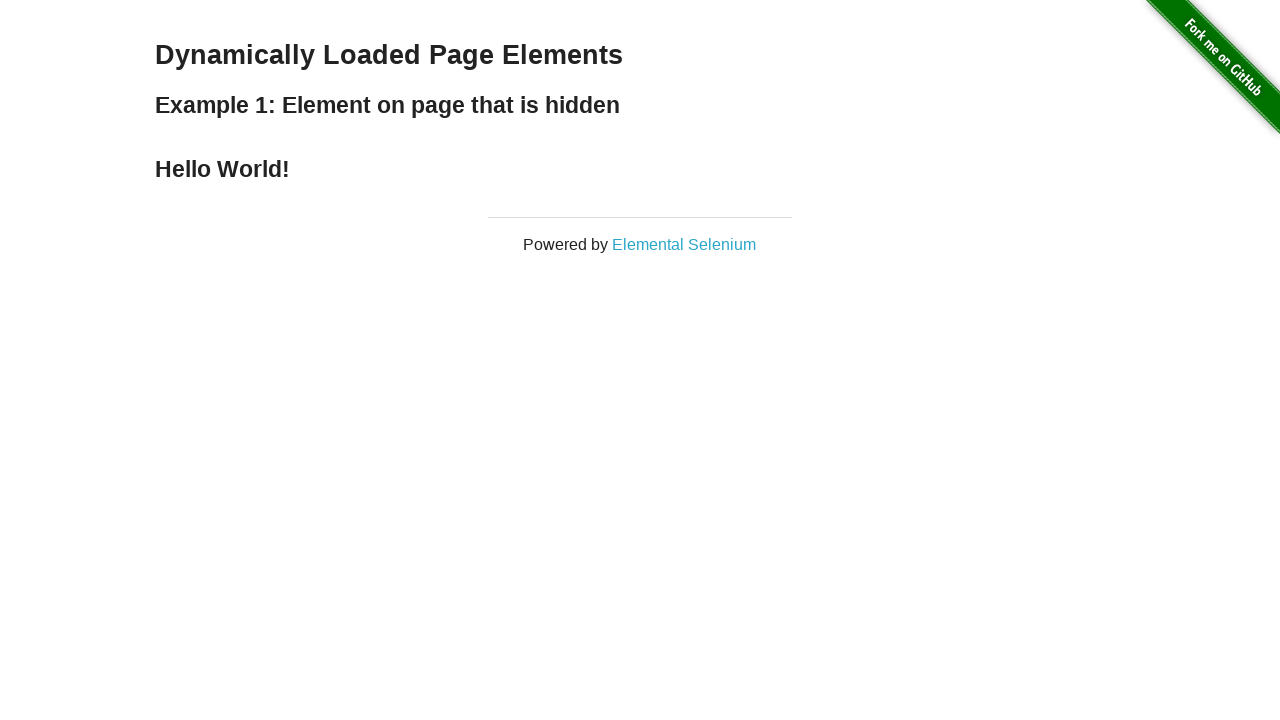

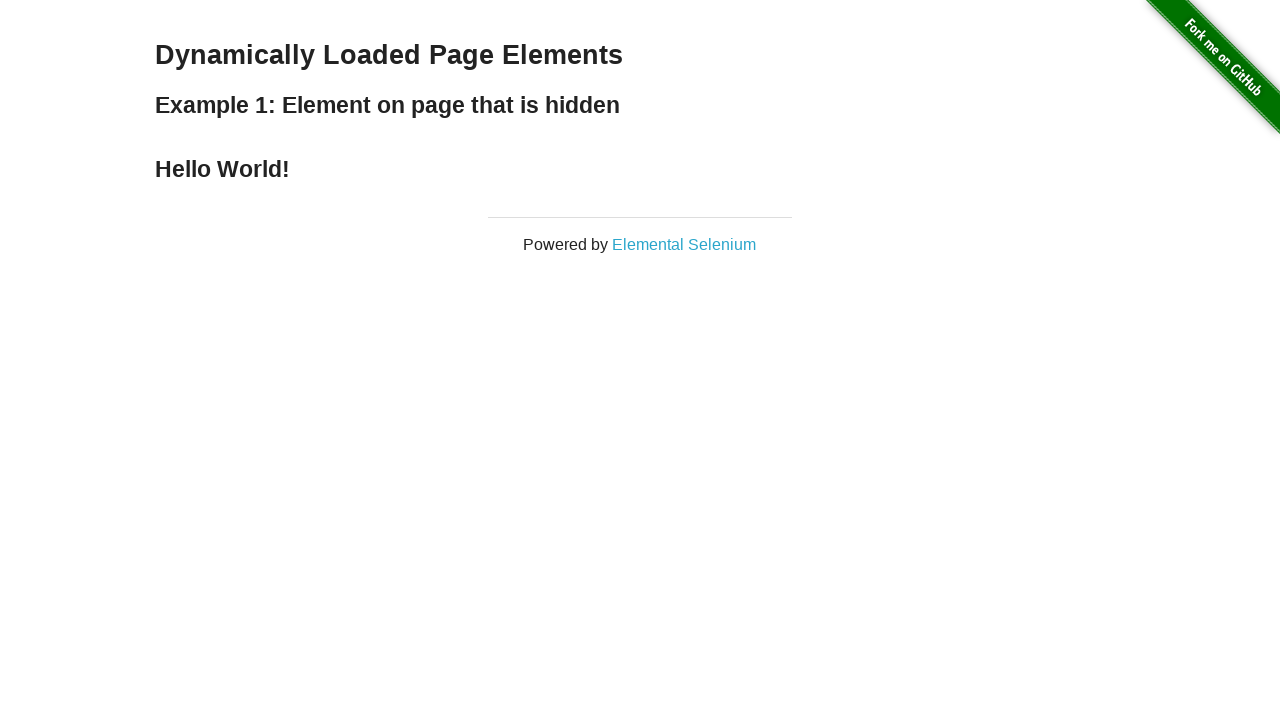